Tests text comparison tool by entering text in the first input field, selecting all text with Ctrl+A, copying it with Ctrl+C, tabbing to the second field, and pasting with Ctrl+V

Starting URL: https://text-compare.com/

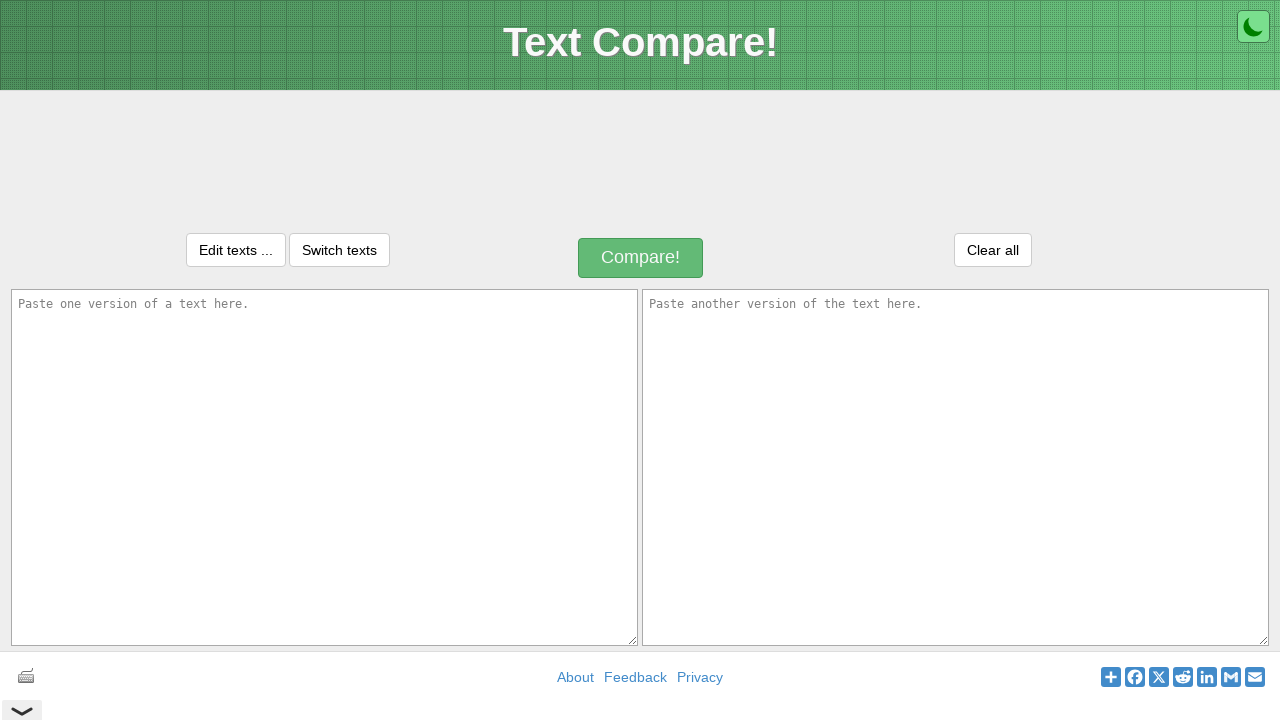

Entered text 'This is first input' in the first textarea on textarea#inputText1
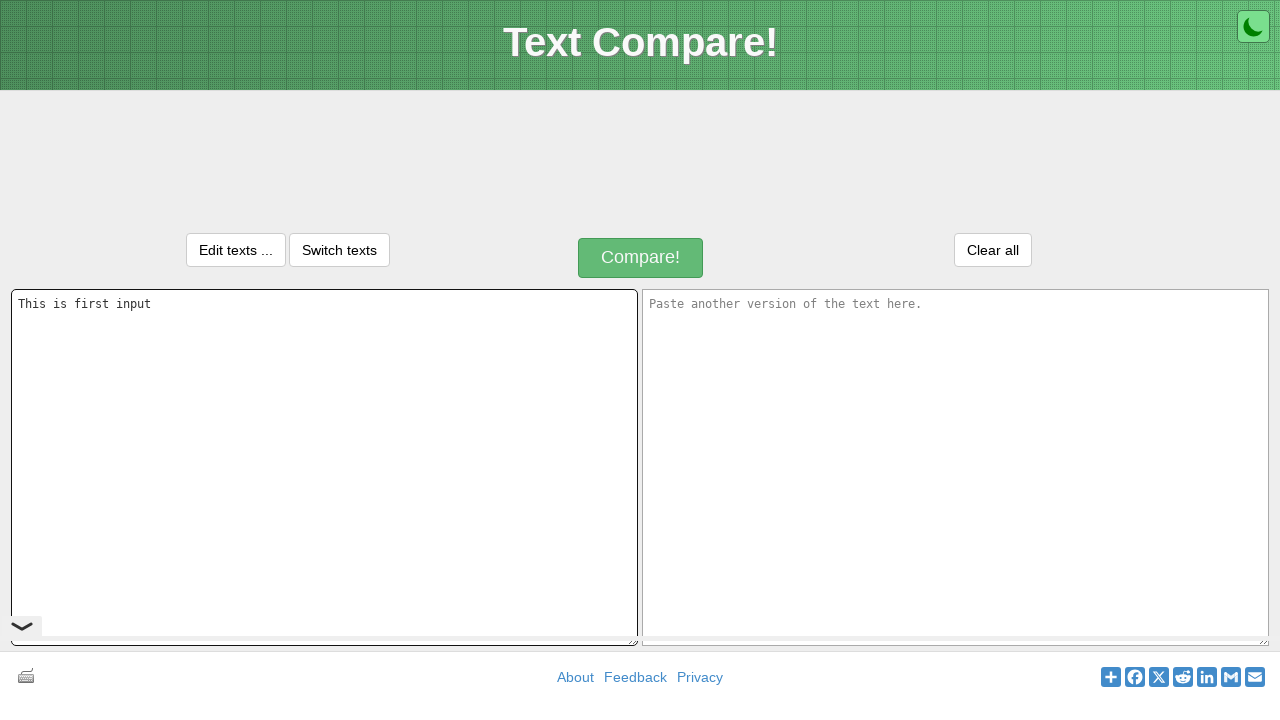

Selected all text in first field with Ctrl+A
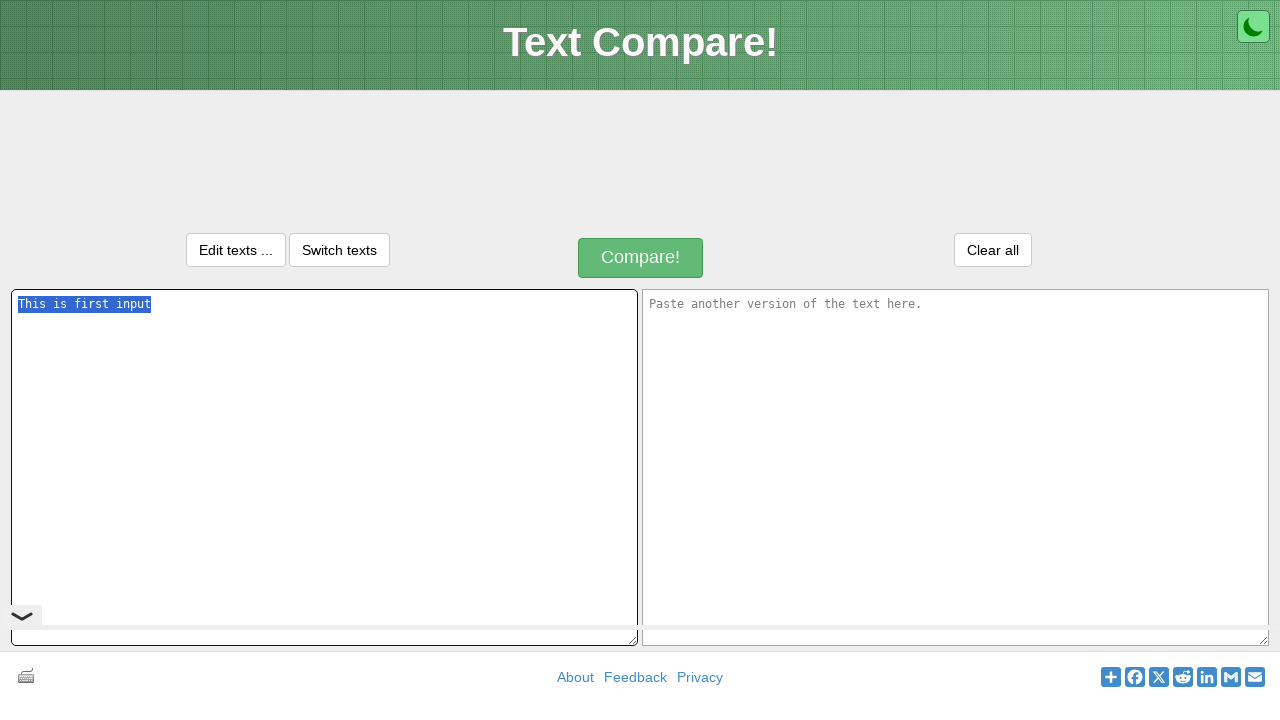

Copied selected text with Ctrl+C
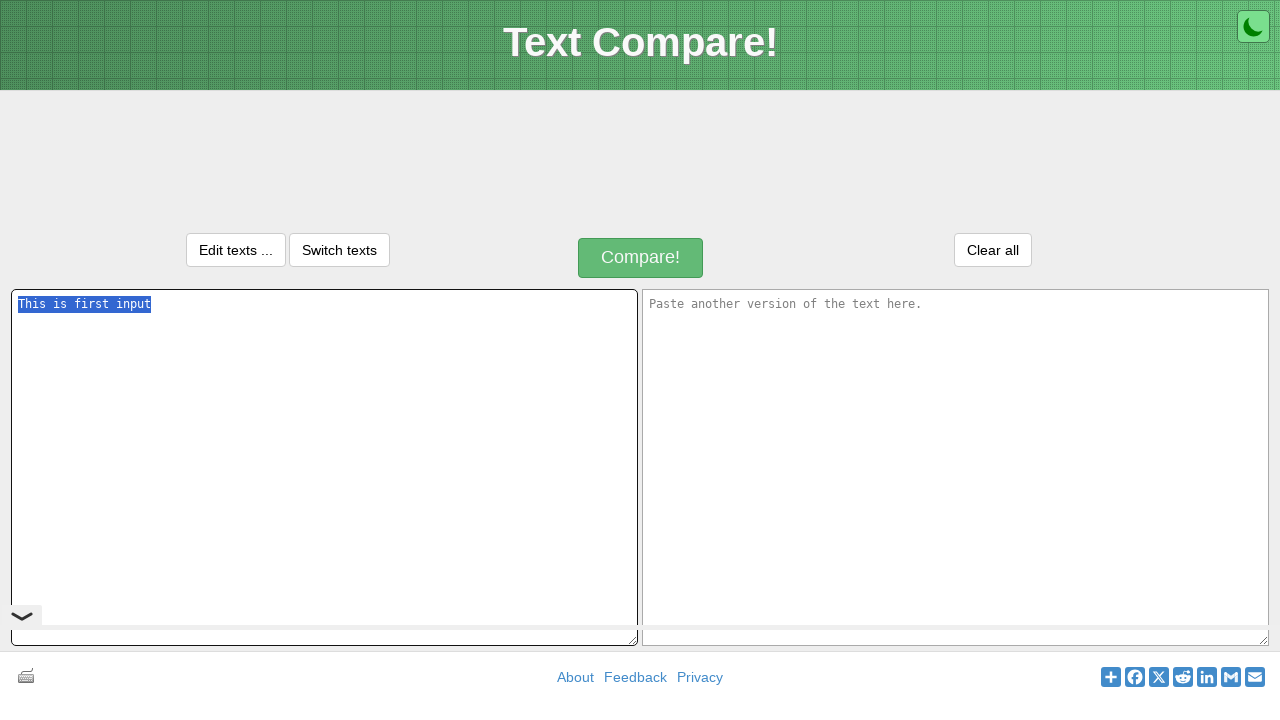

Tabbed to the second textarea field
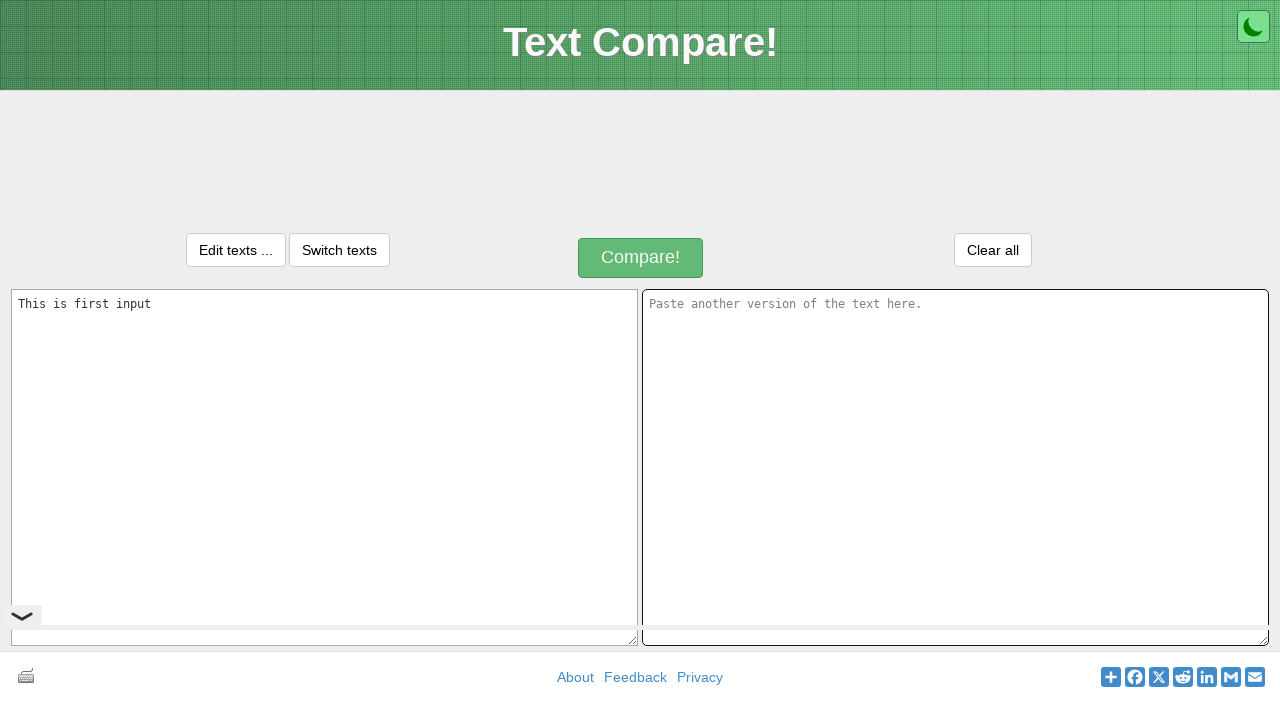

Pasted text into second field with Ctrl+V
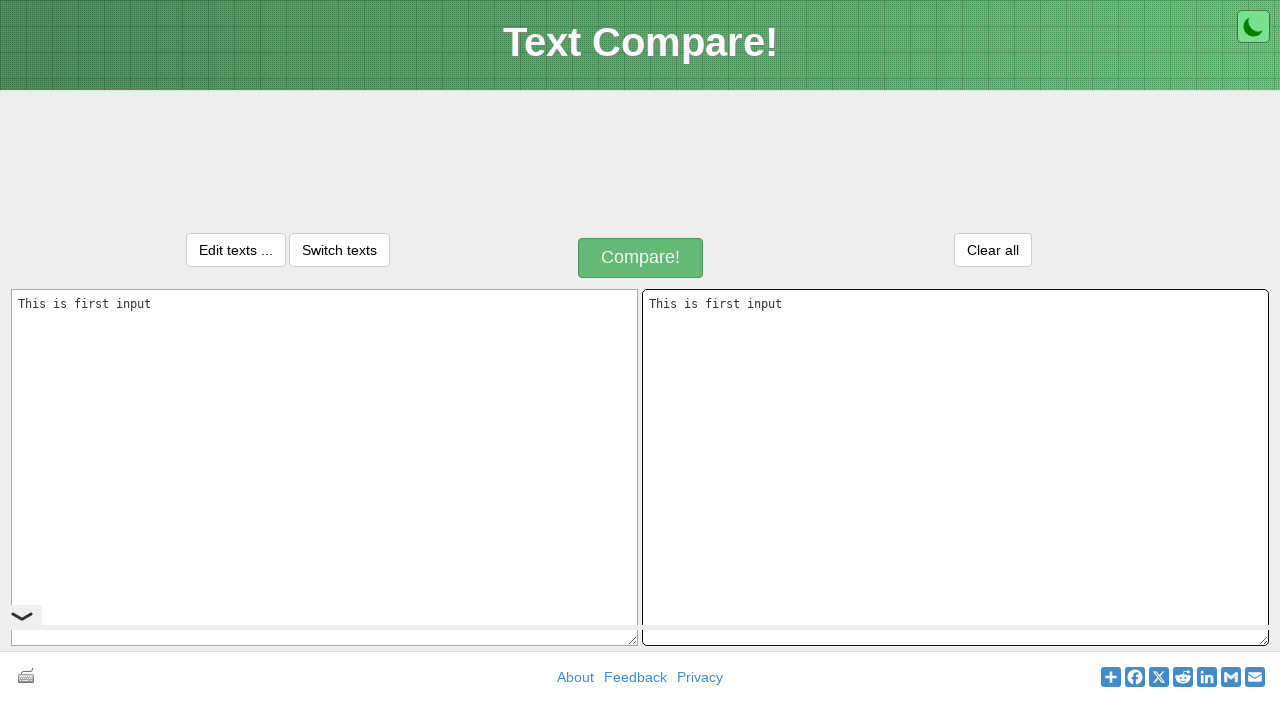

Waited 3 seconds to see the comparison result
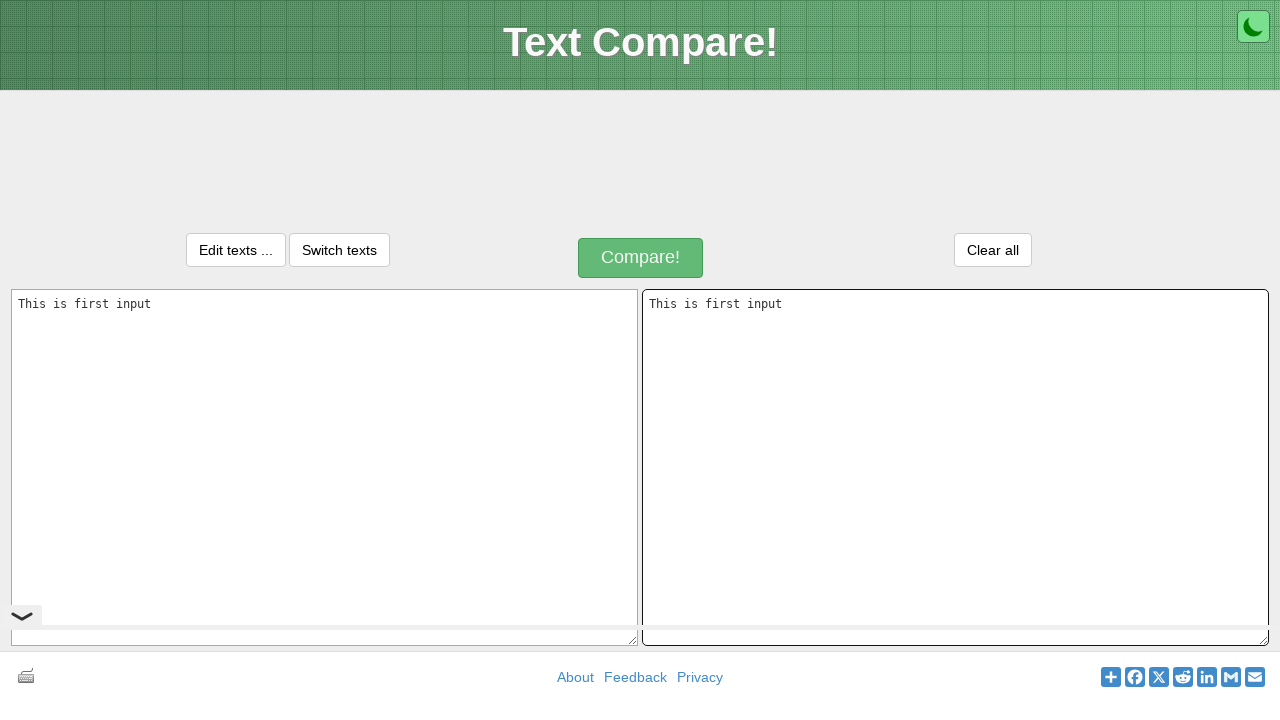

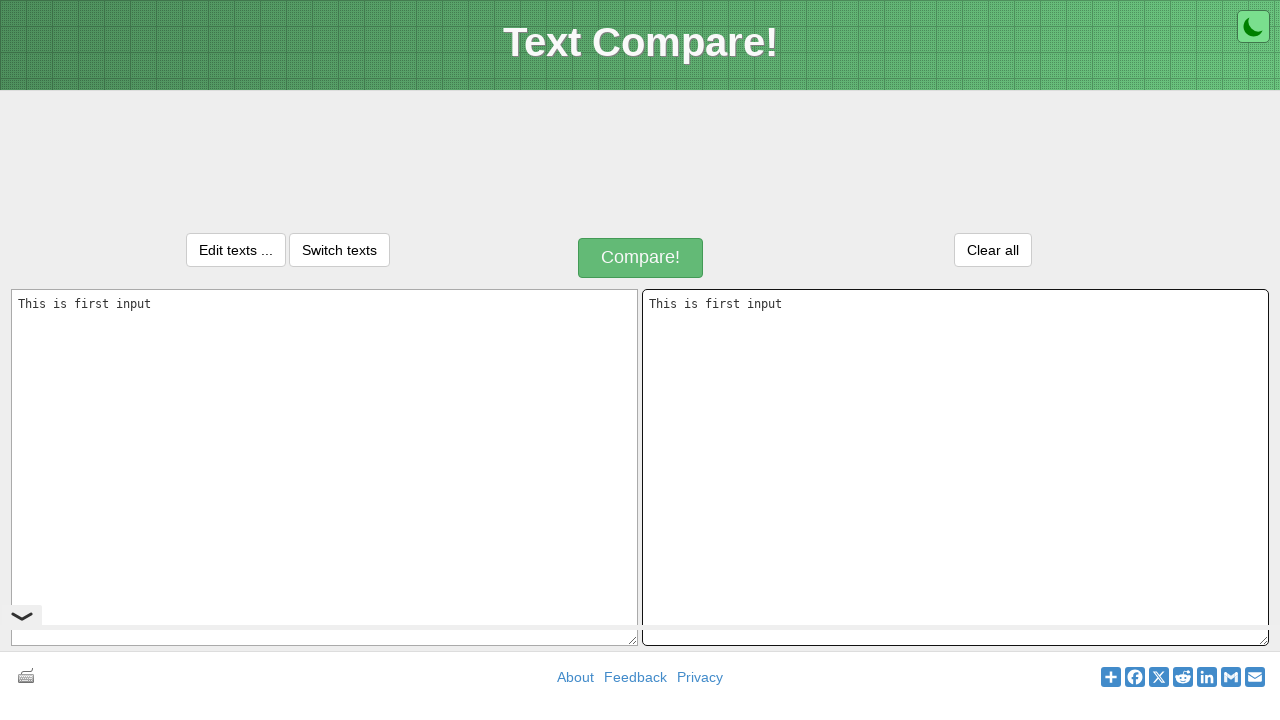